Tests the Large & Deep DOM link by clicking it and verifying the page loads with expected content

Starting URL: https://the-internet.herokuapp.com/

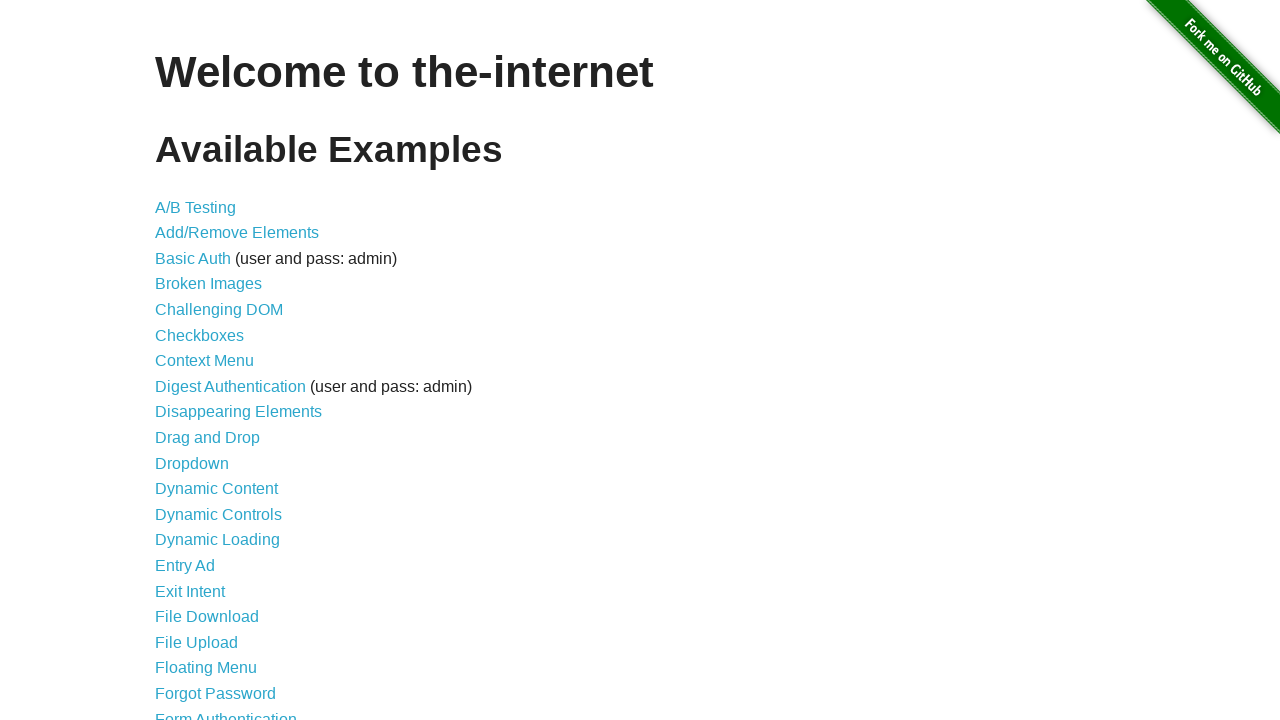

Clicked the Large & Deep DOM link at (225, 361) on a >> internal:has-text="Large & Deep DOM"i
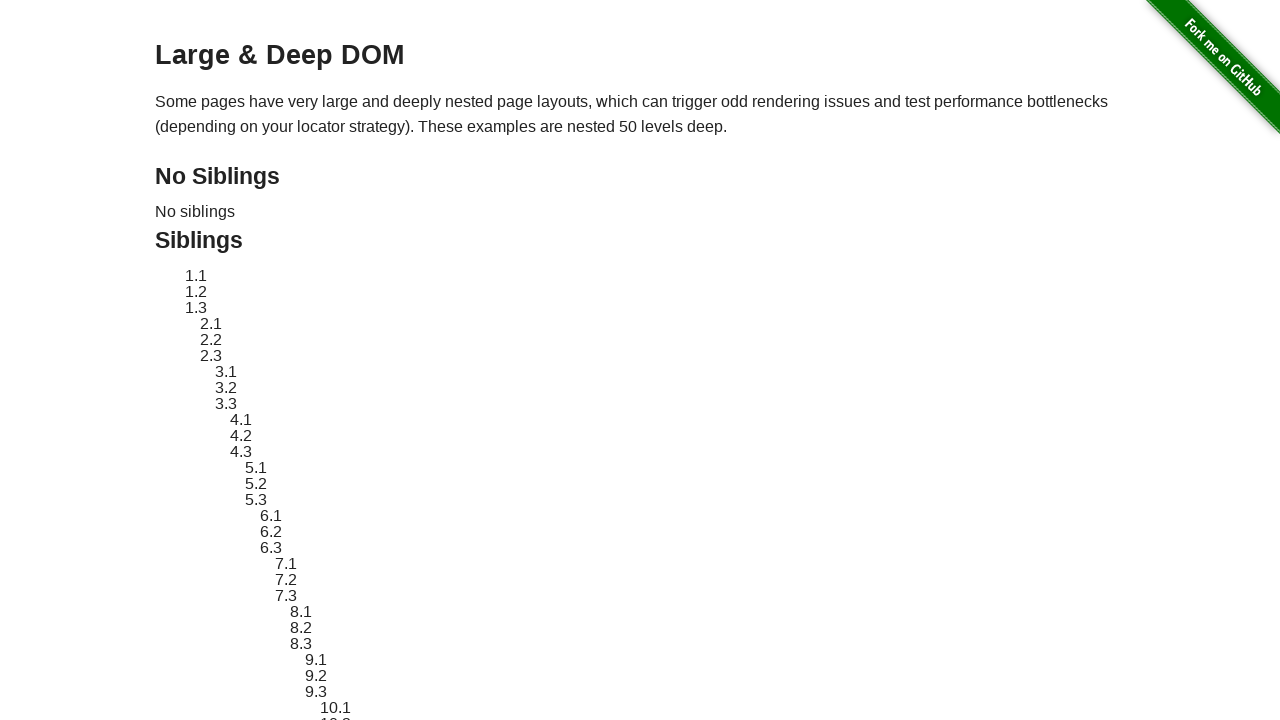

Large & Deep DOM page loaded with networkidle state
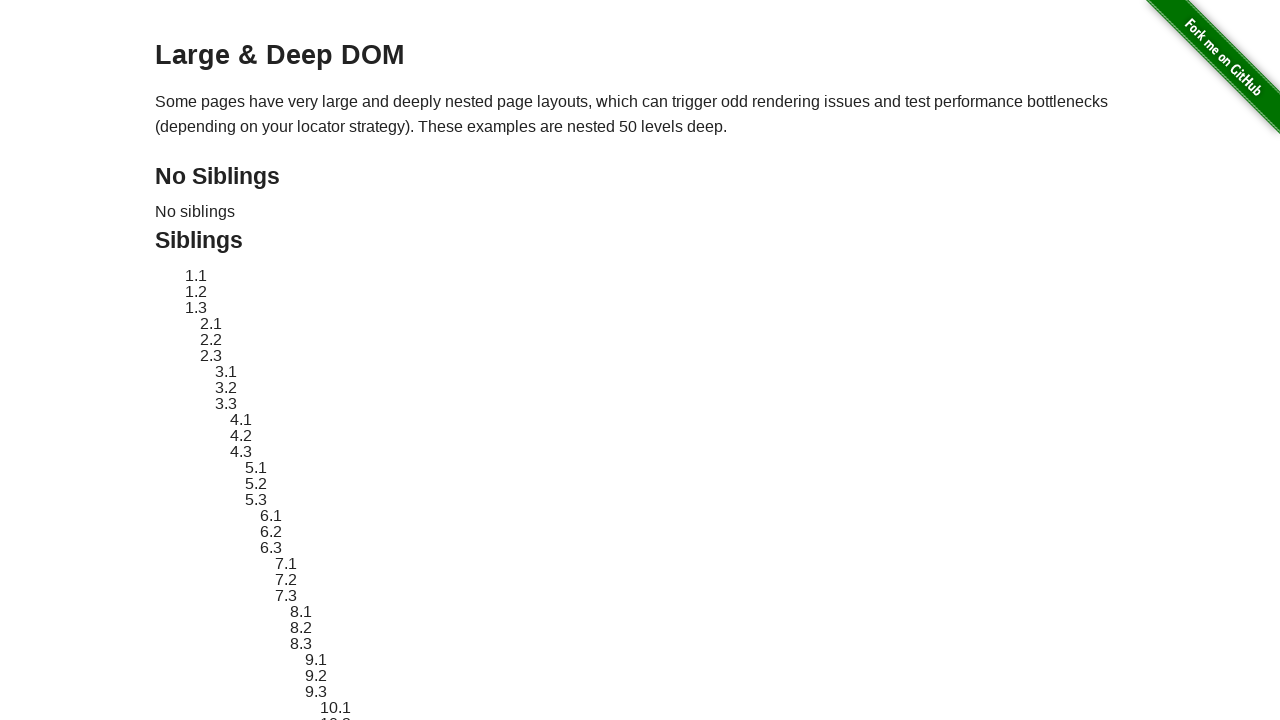

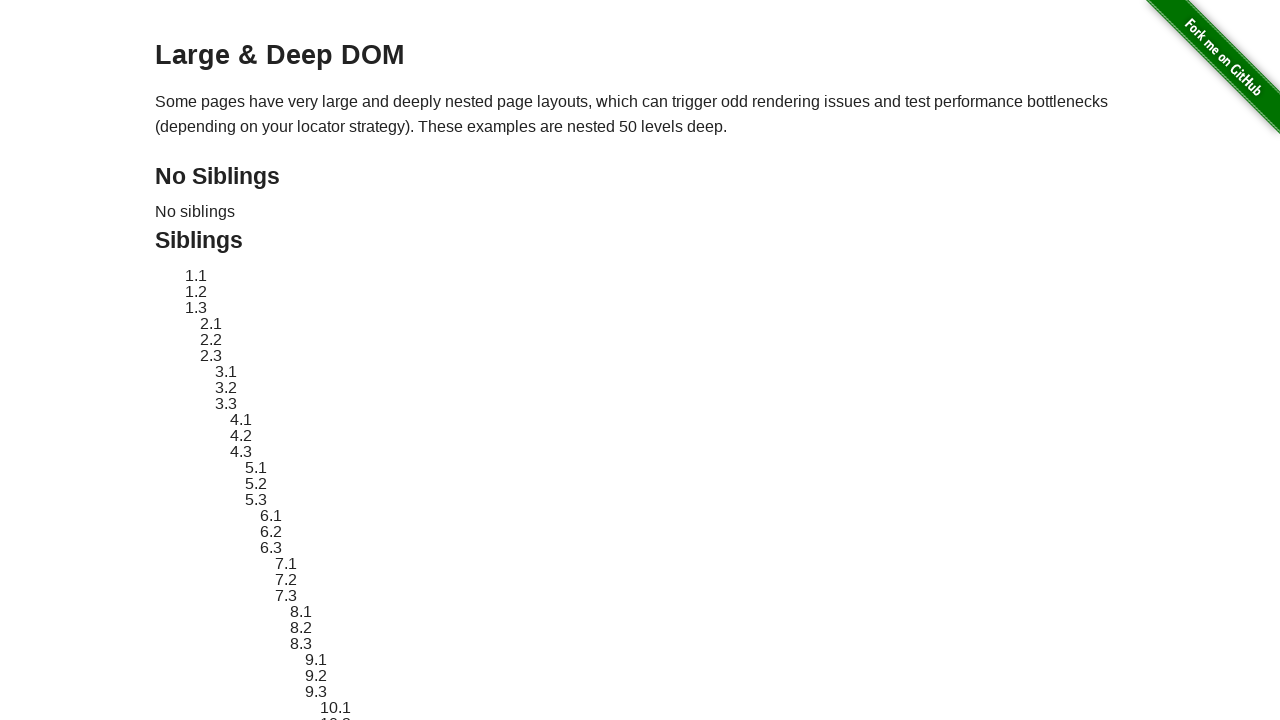